Navigates to YouTube homepage and verifies the page loads by checking the page title is accessible.

Starting URL: https://www.youtube.com/

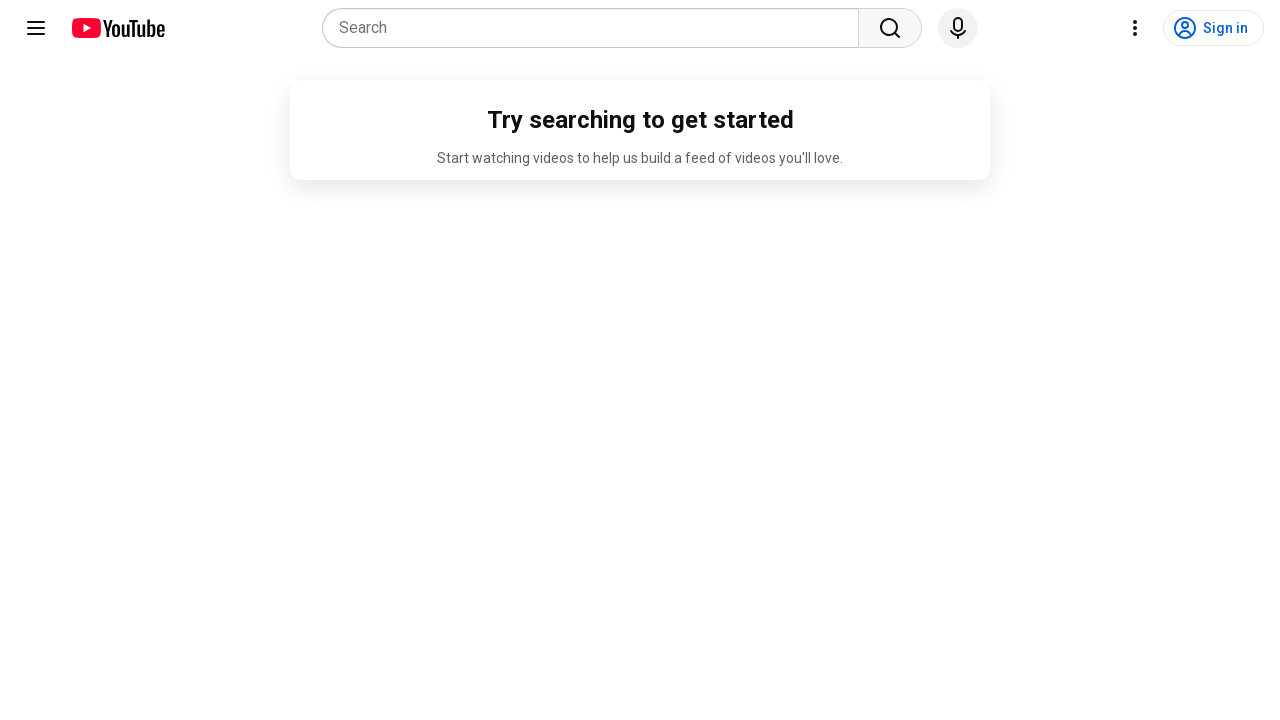

Navigated to YouTube homepage
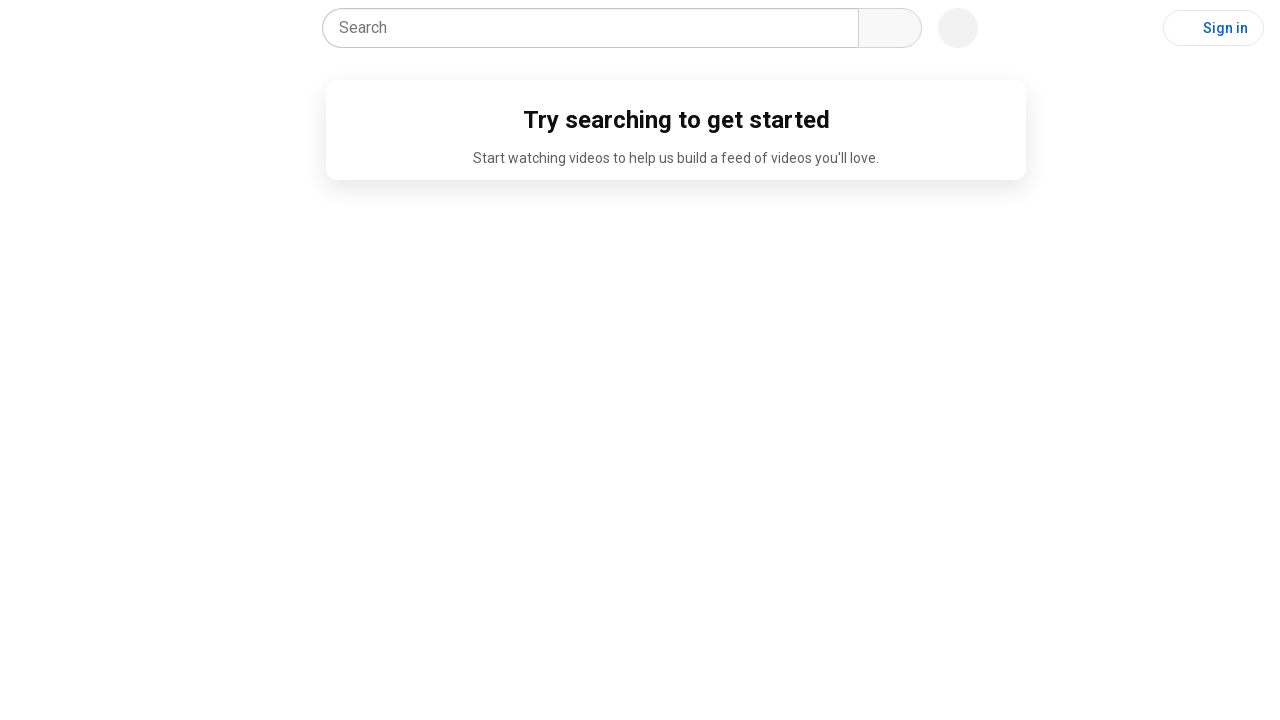

Page DOM content loaded
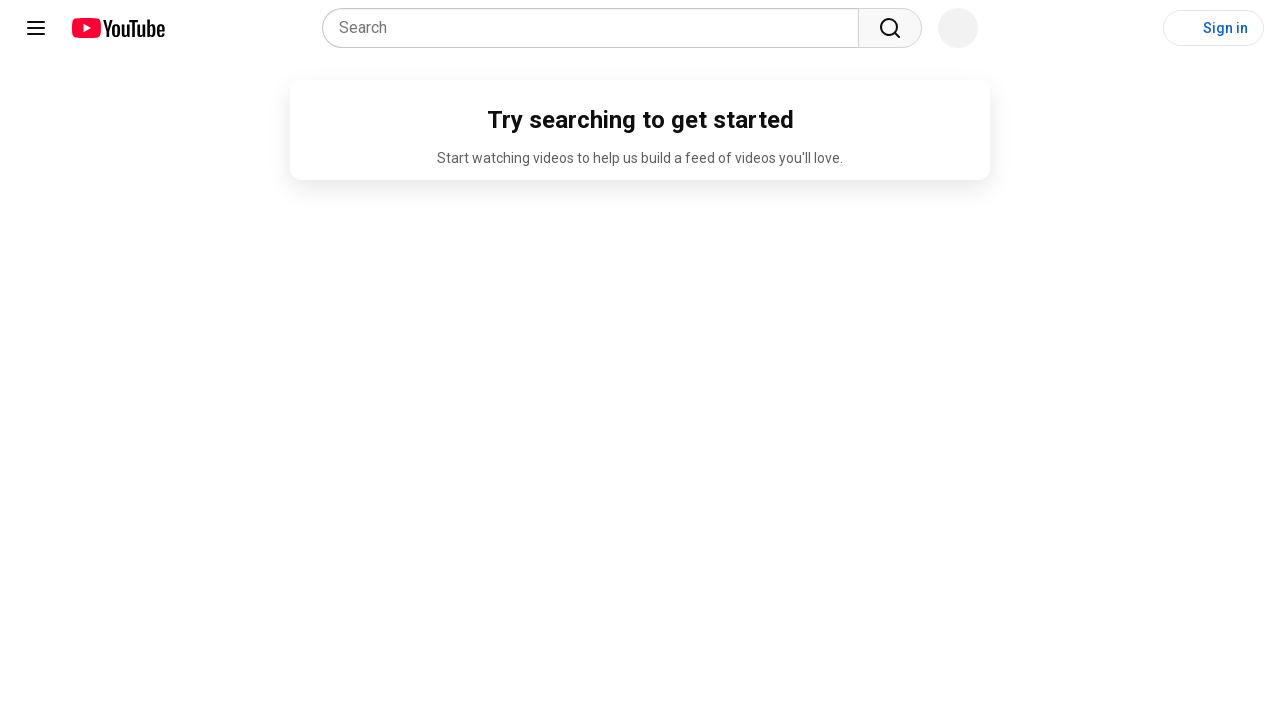

Retrieved page title: YouTube
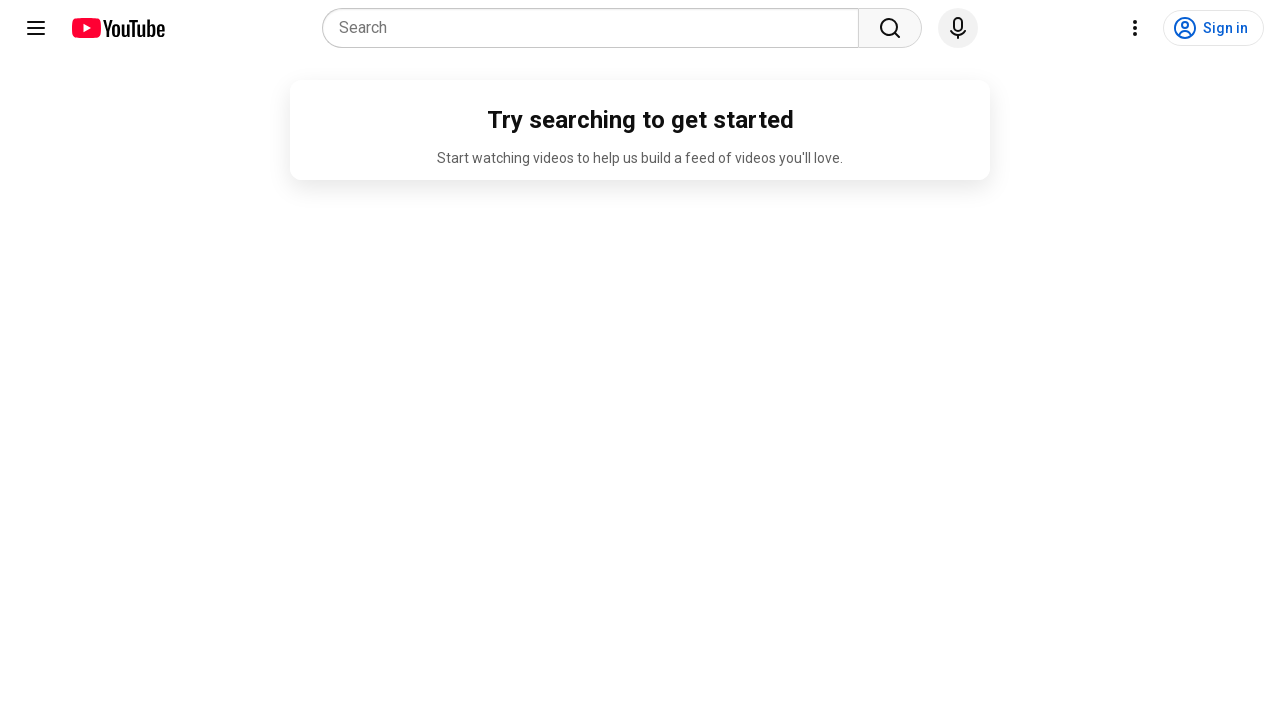

Printed title to console: YouTube
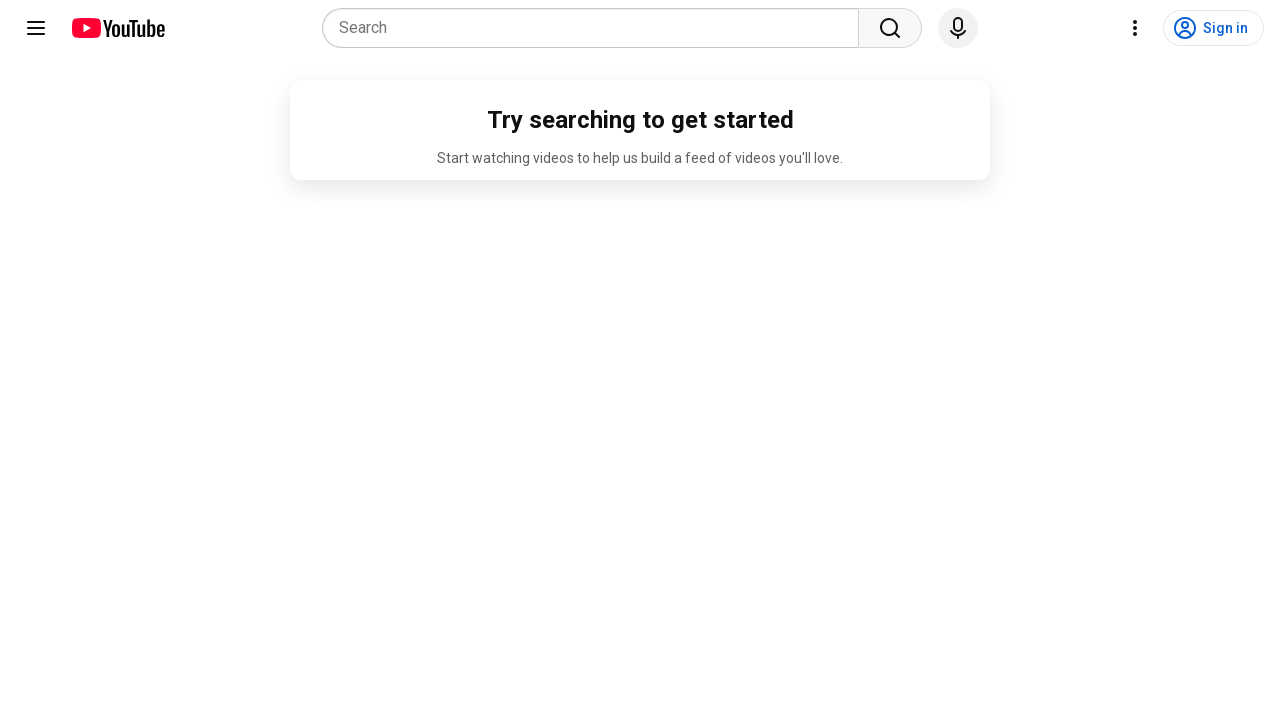

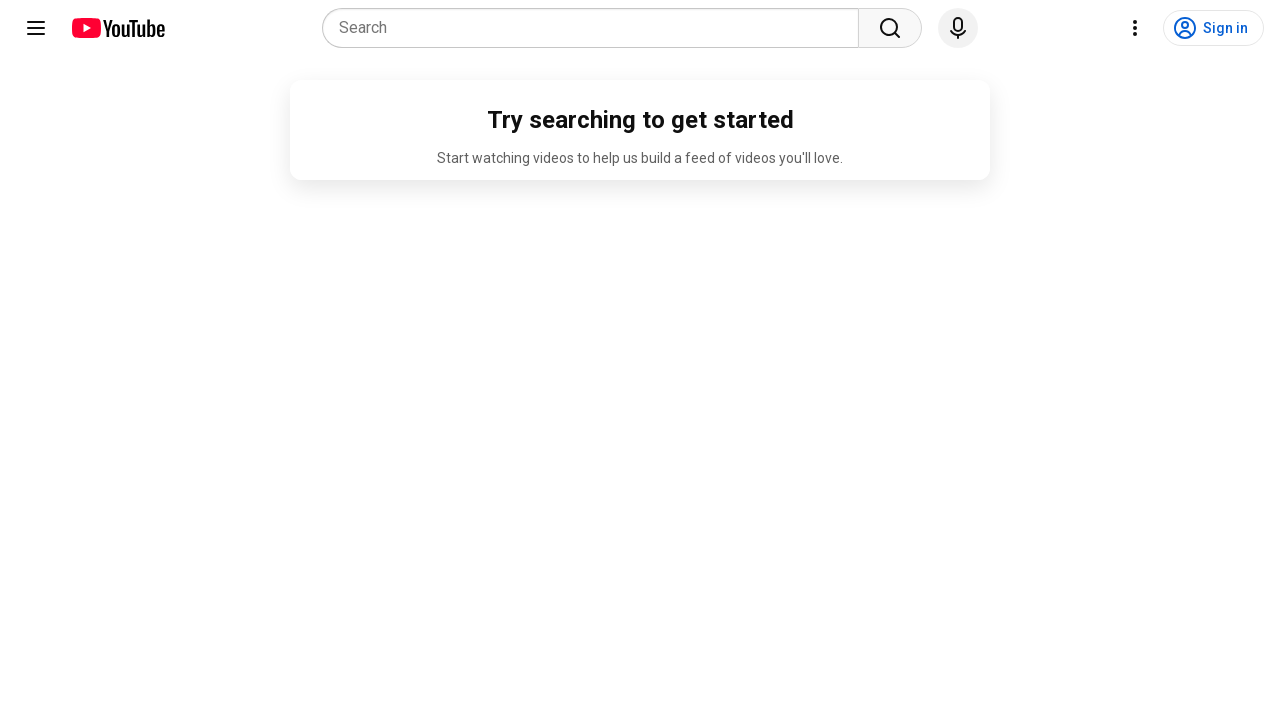